Tests a registration form by filling in first name, last name, and email fields, then submitting and verifying the success message

Starting URL: http://suninjuly.github.io/registration1.html

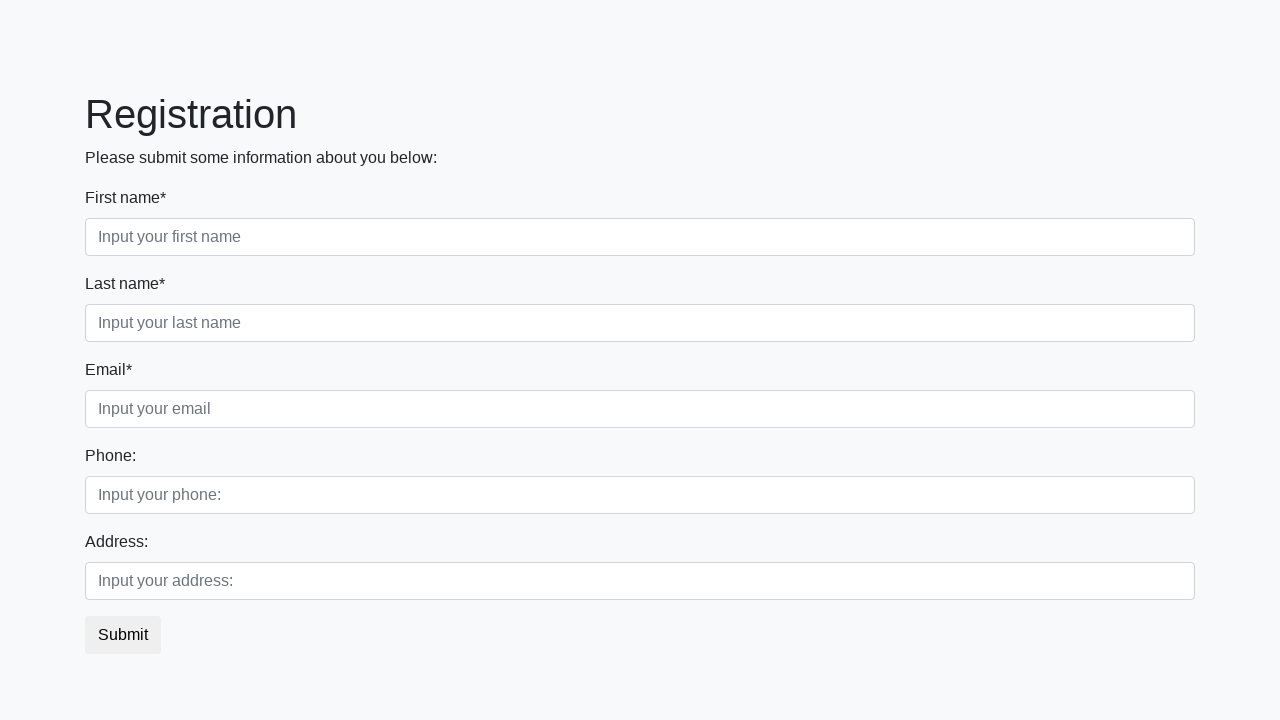

Filled first name field with 'Ivan' on //input[@placeholder='Input your first name']
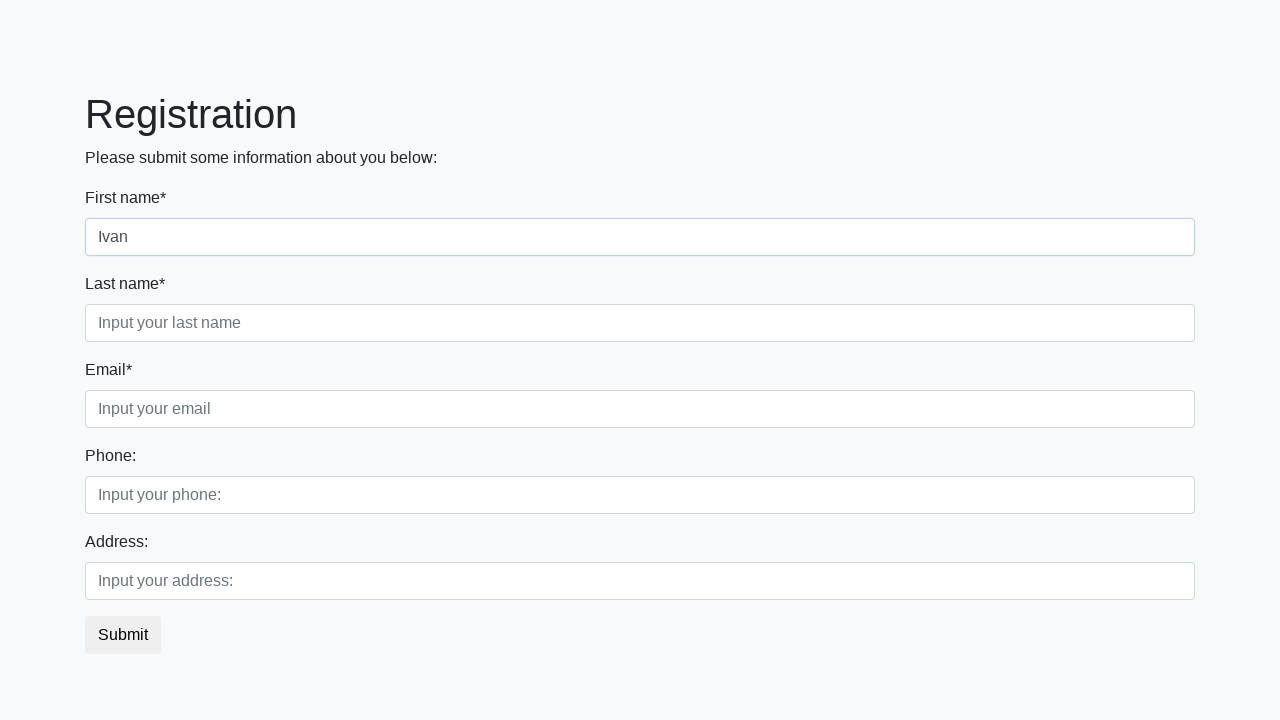

Filled last name field with 'Petrov' on //input[@placeholder='Input your last name']
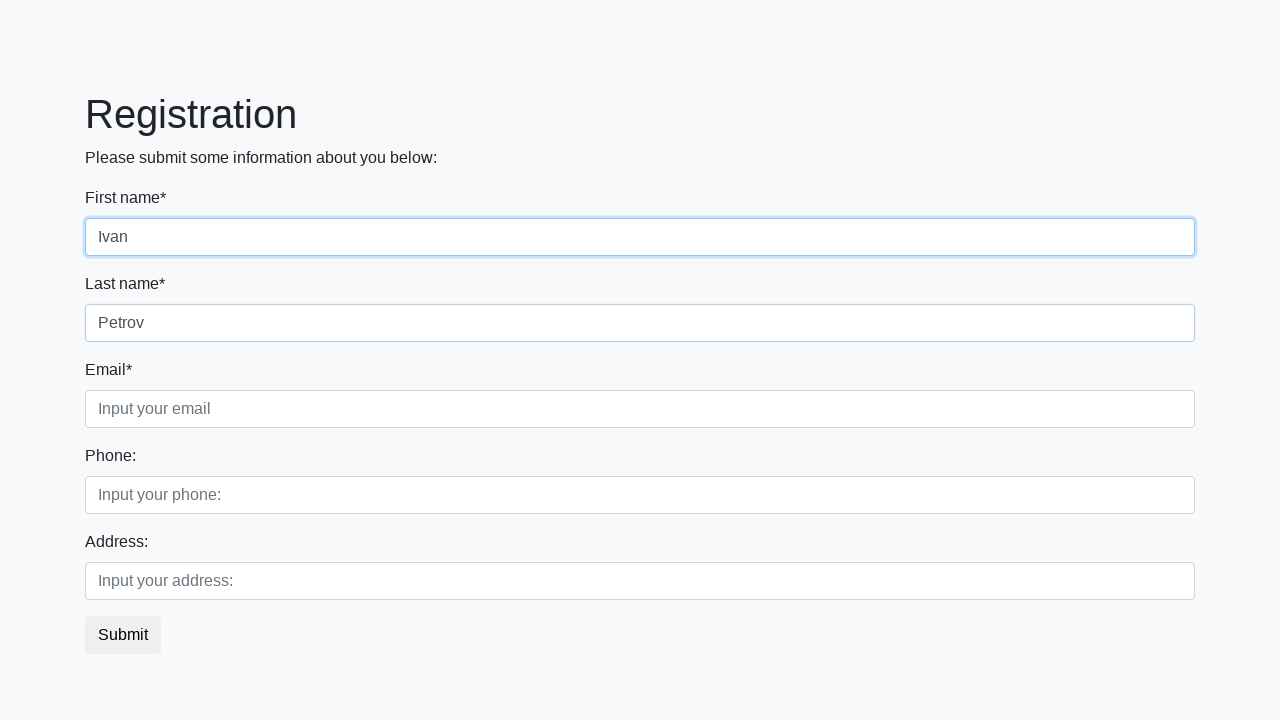

Filled email field with 'ivan@gmail.com' on .form-control.third
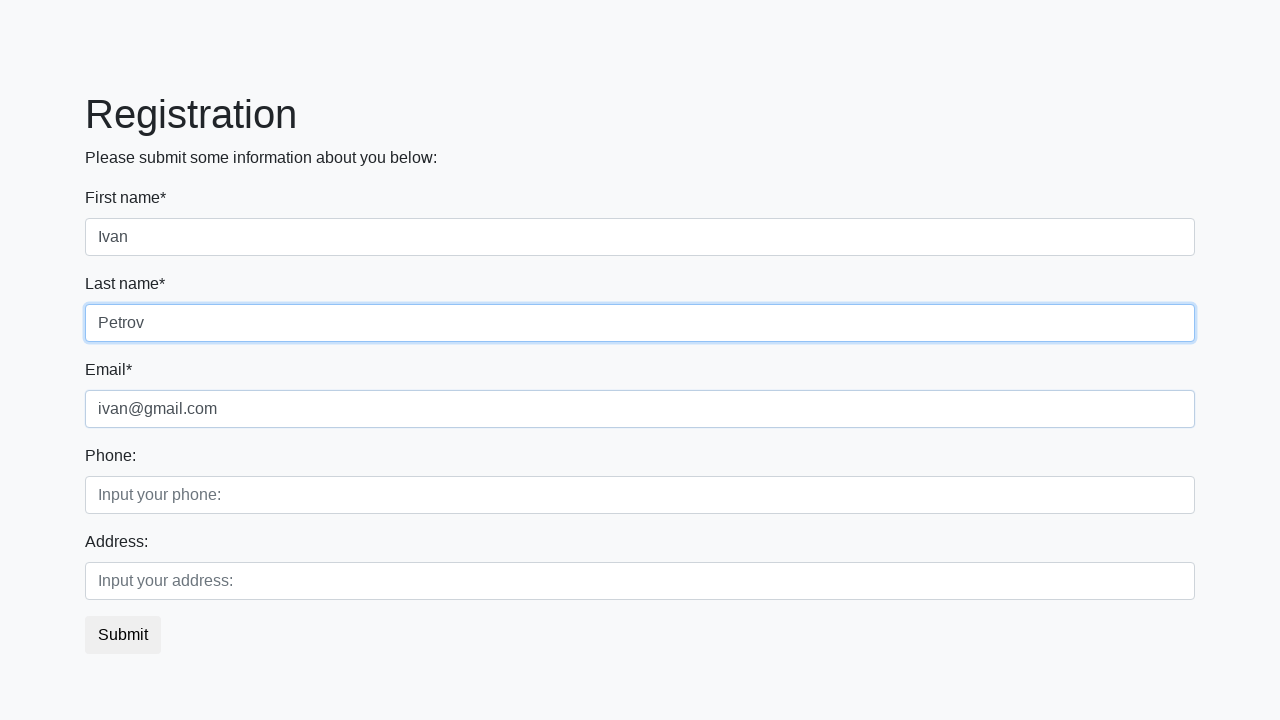

Clicked submit button to register at (123, 635) on .btn.btn-default
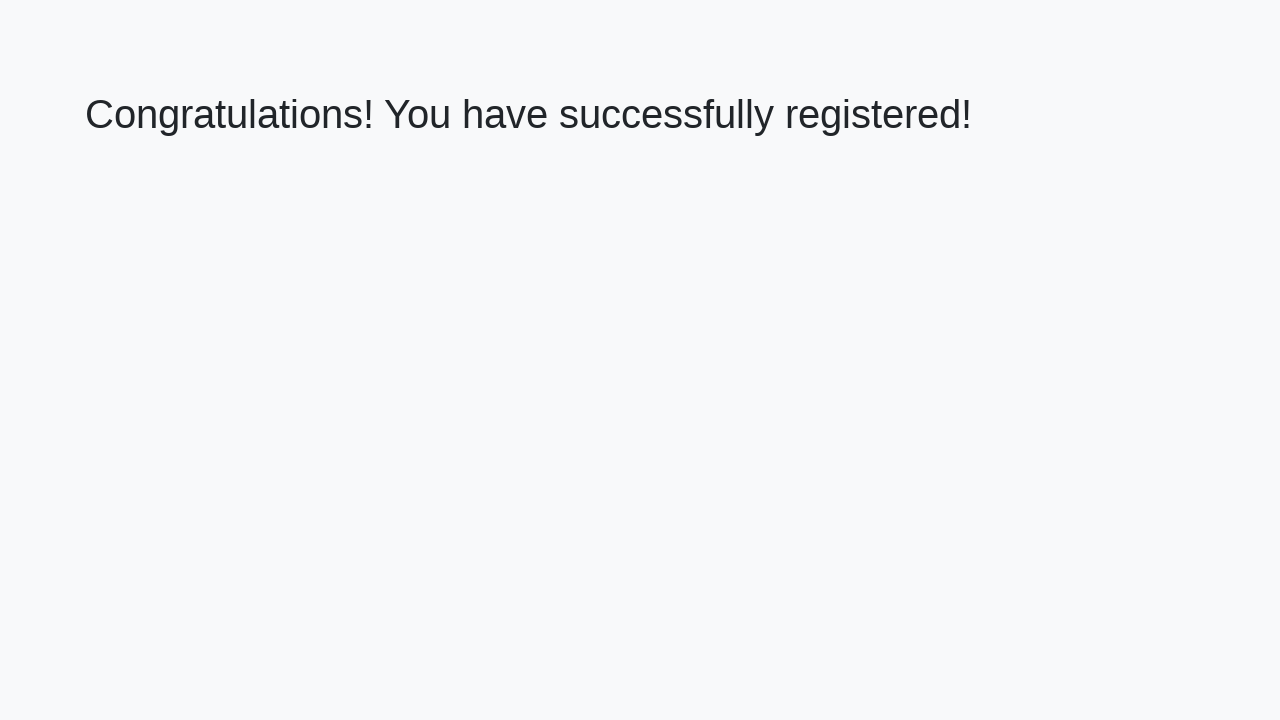

Success message heading loaded
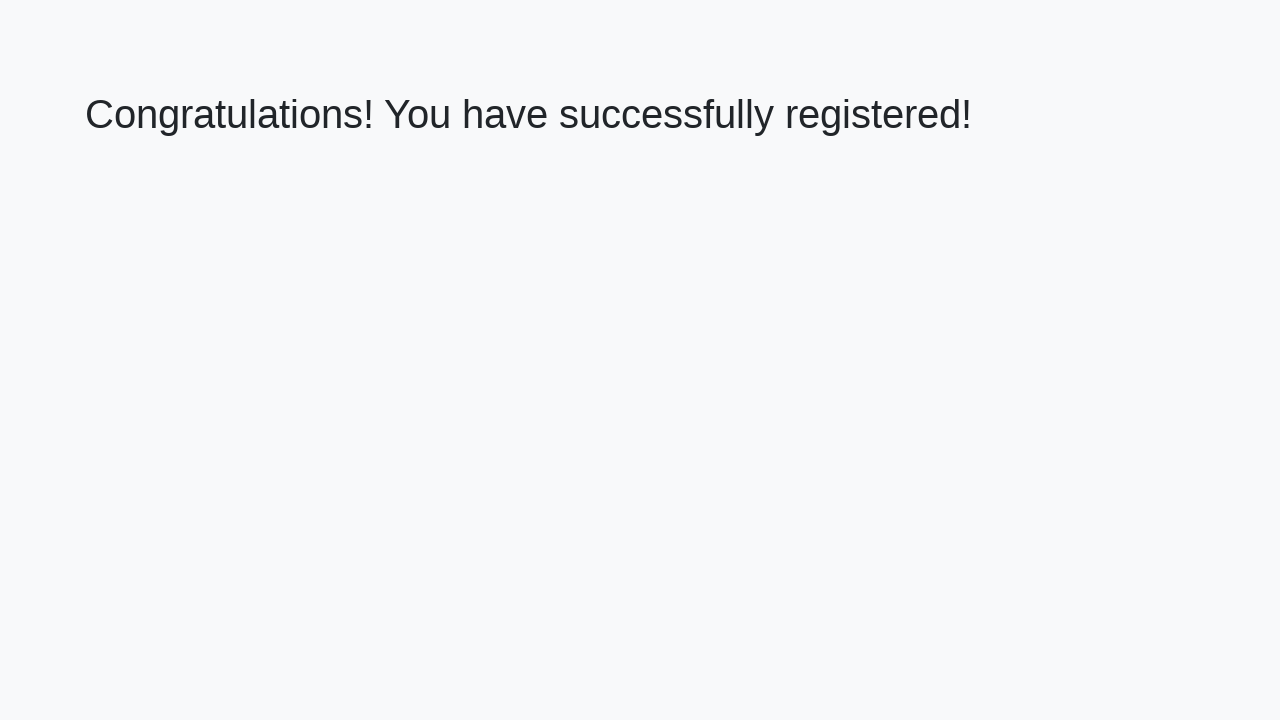

Retrieved success message text
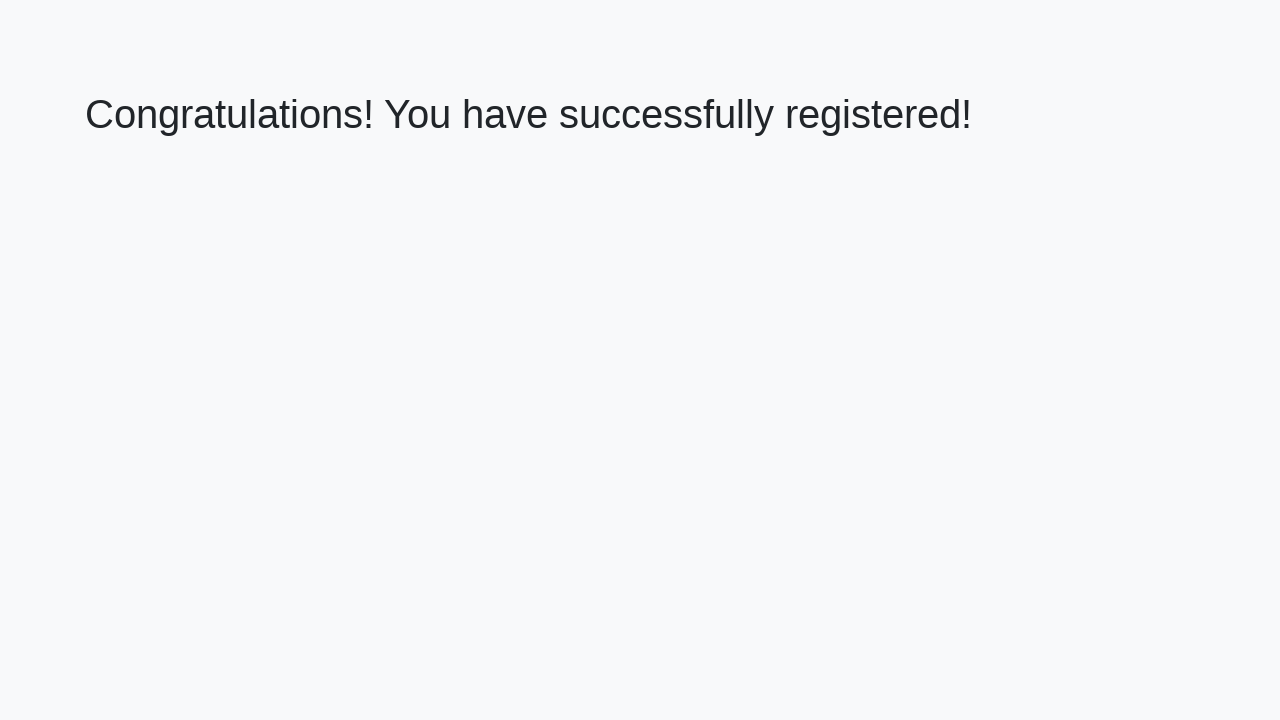

Verified success message matches expected text
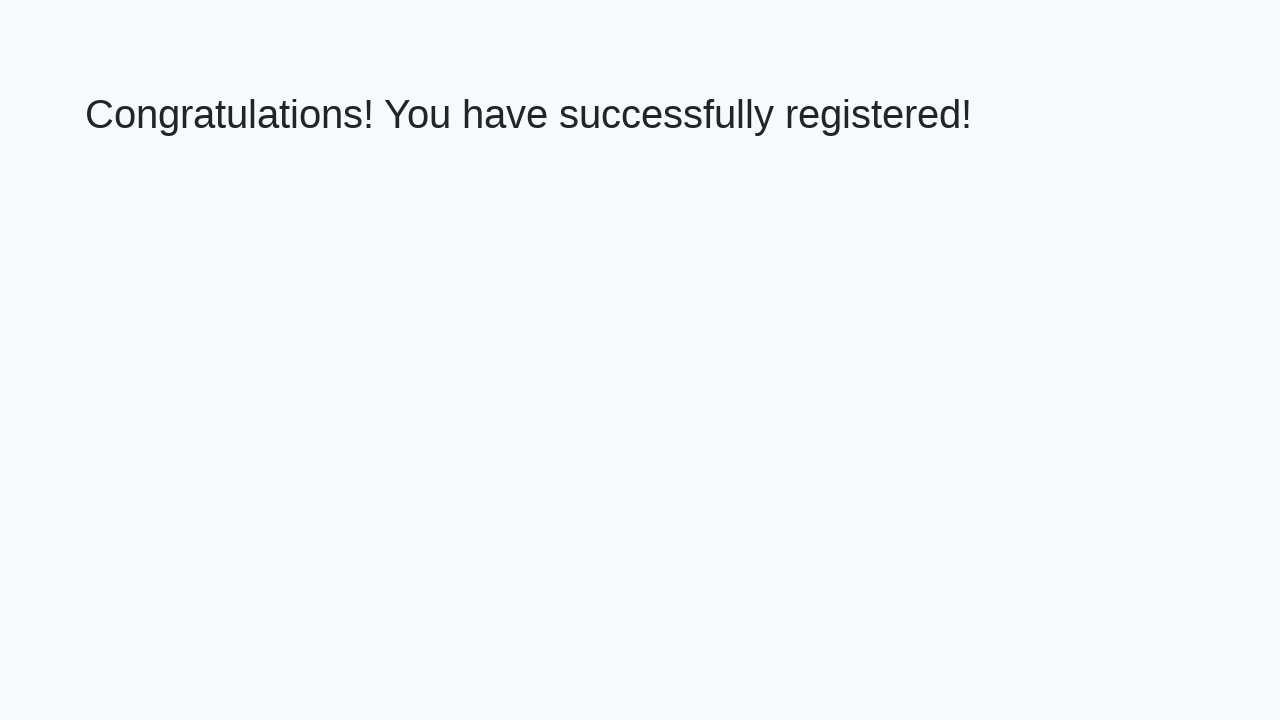

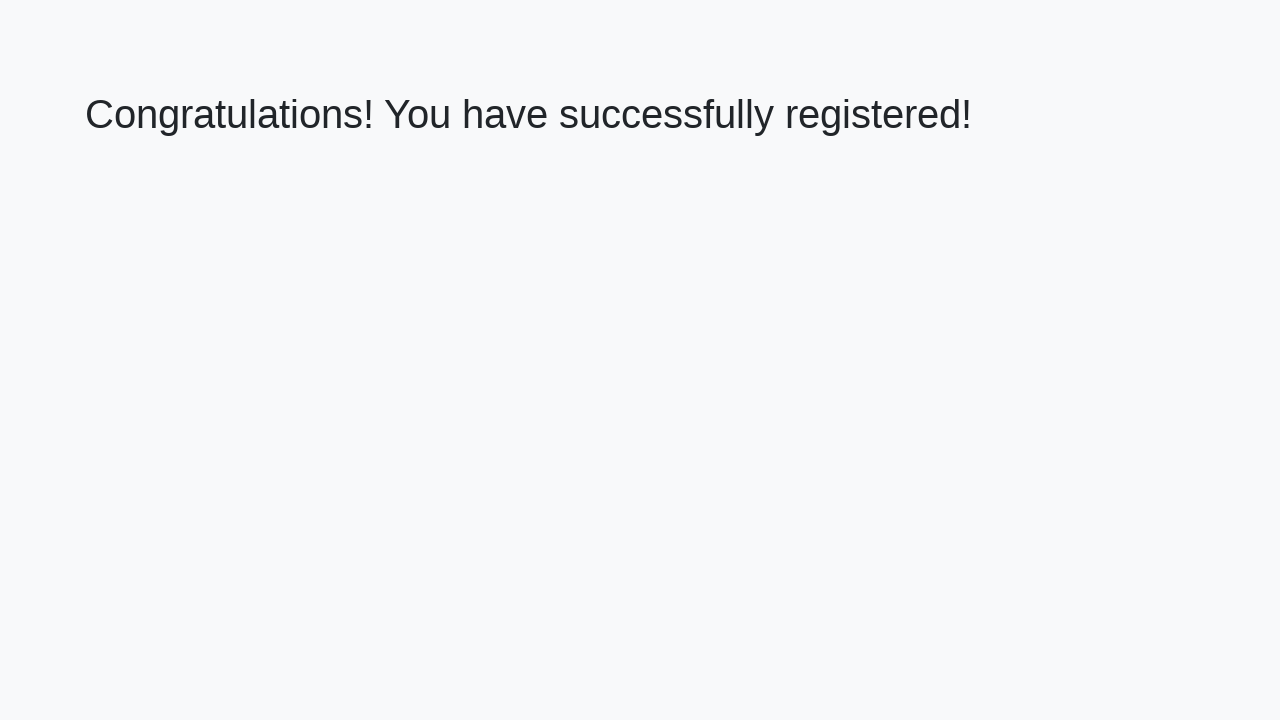